Tests the password visibility toggle functionality by filling the password field and clicking the toggle button to show/hide the password.

Starting URL: https://bugbank.netlify.app

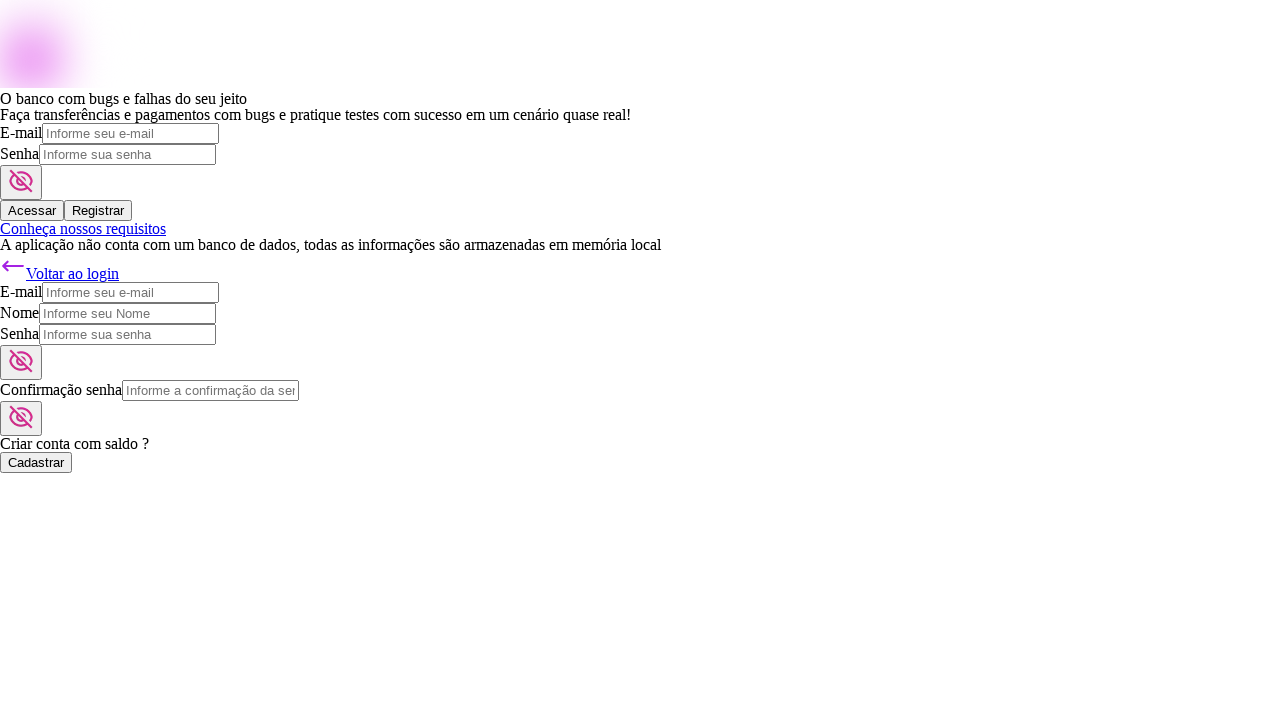

Clicked on Register button at (98, 210) on internal:text="Registrar"i
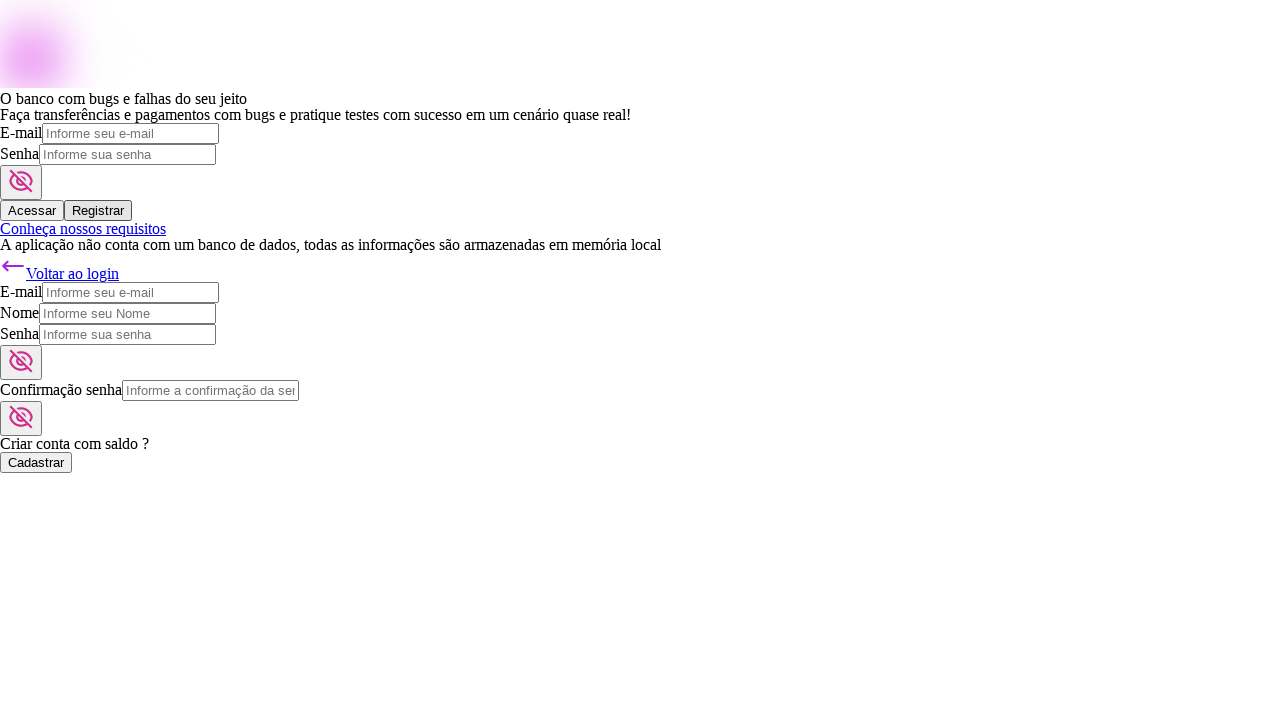

Registration card appeared
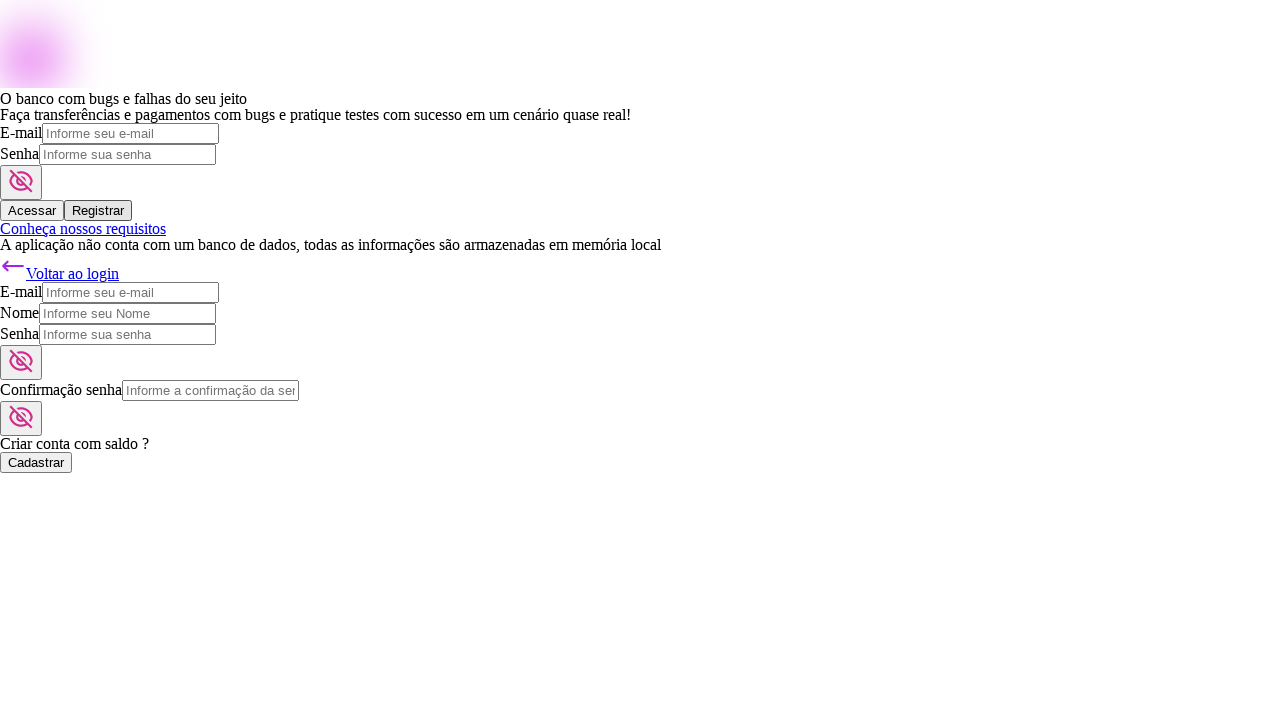

Filled password field with 'minhaSenhaSecreta' on .card__register >> internal:attr=[placeholder="Informe sua senha"i]
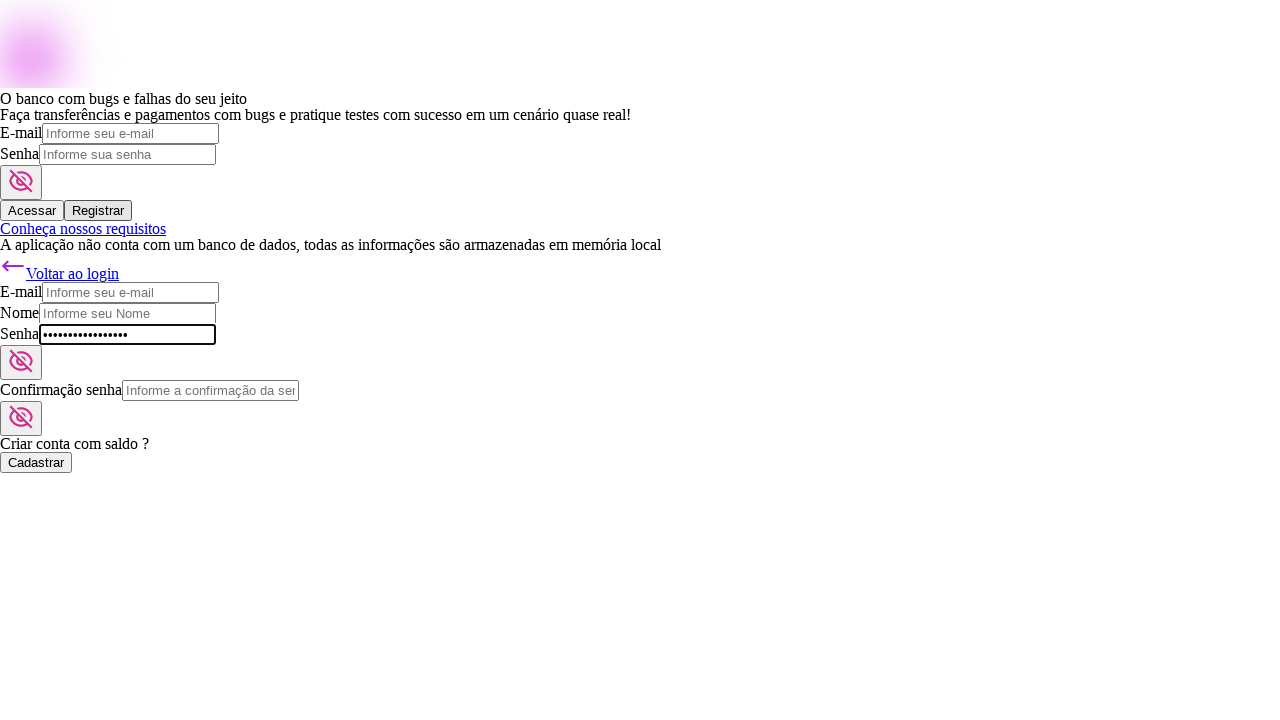

Located password visibility toggle button
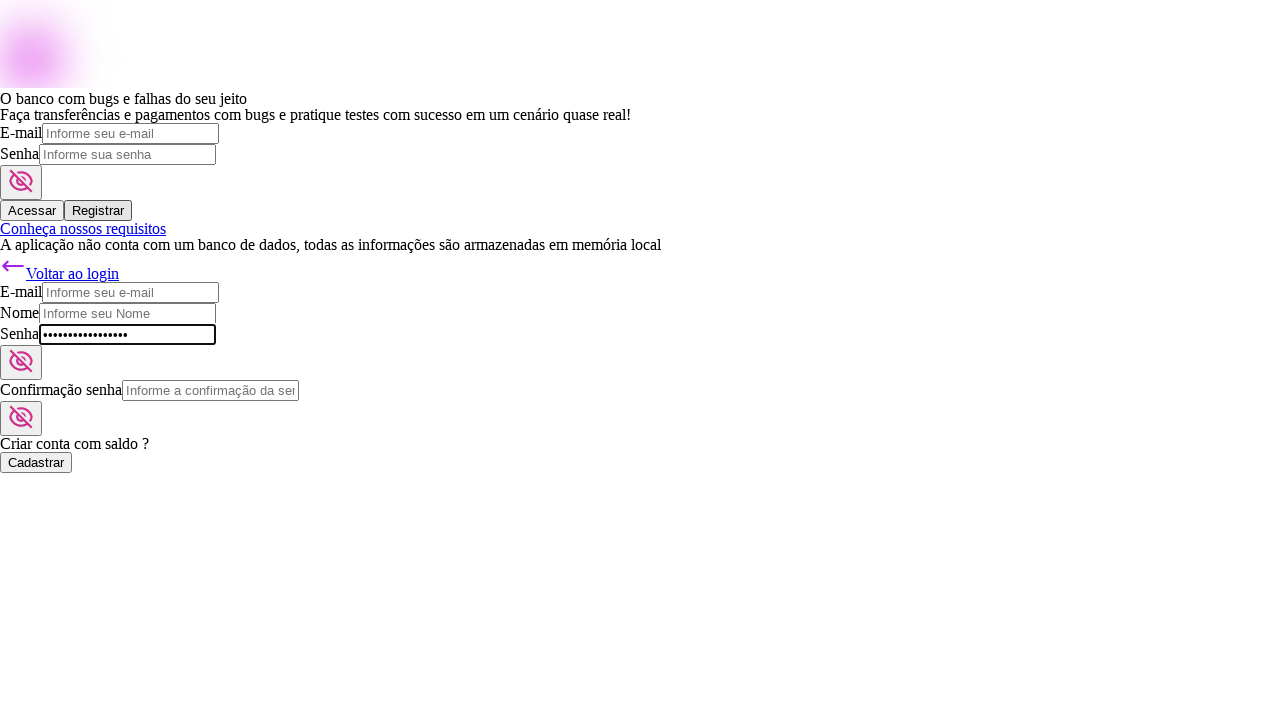

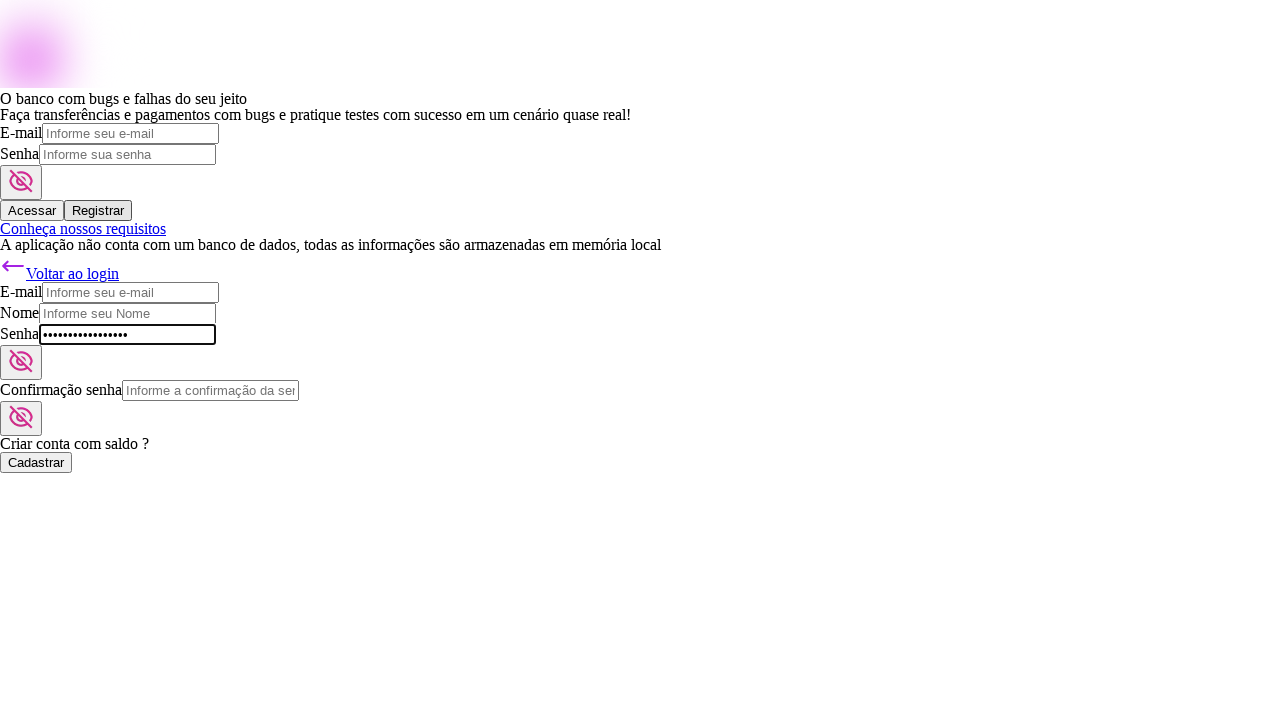